Tests link navigation by clicking through various links and navigating back

Starting URL: http://sahitest.com/demo

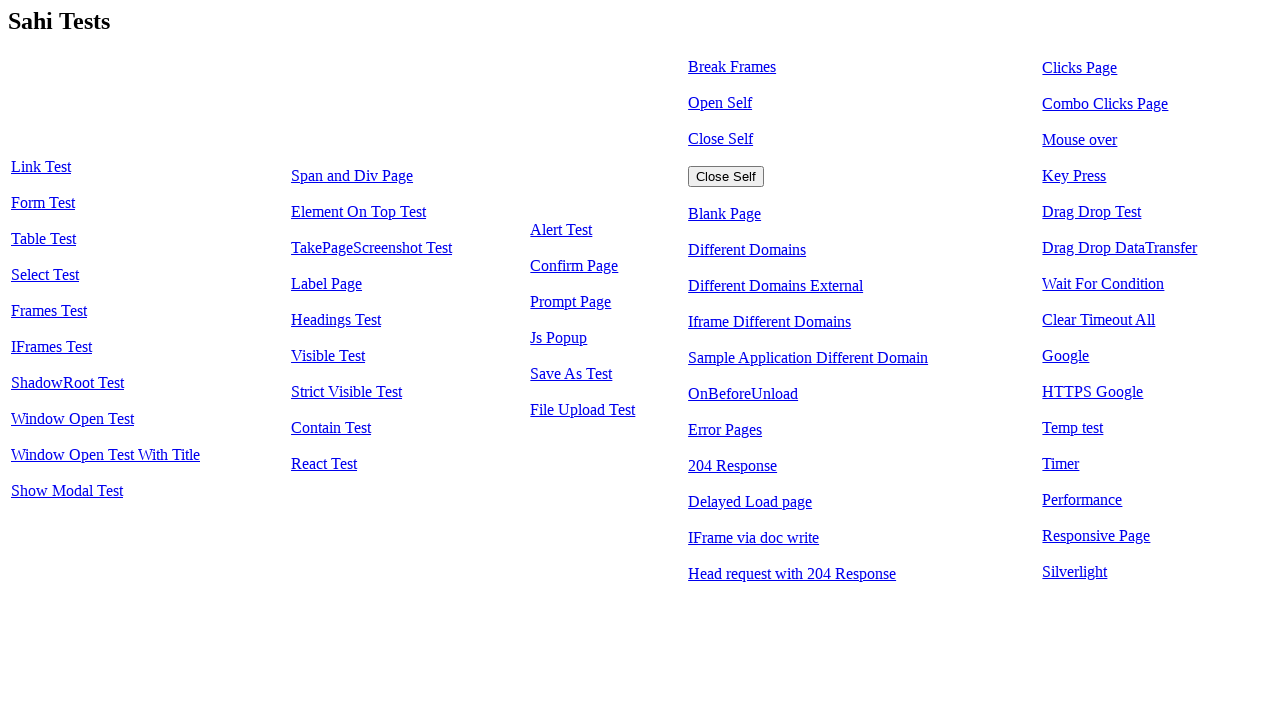

Clicked on 'Link Test' link at (41, 167) on text='Link Test'
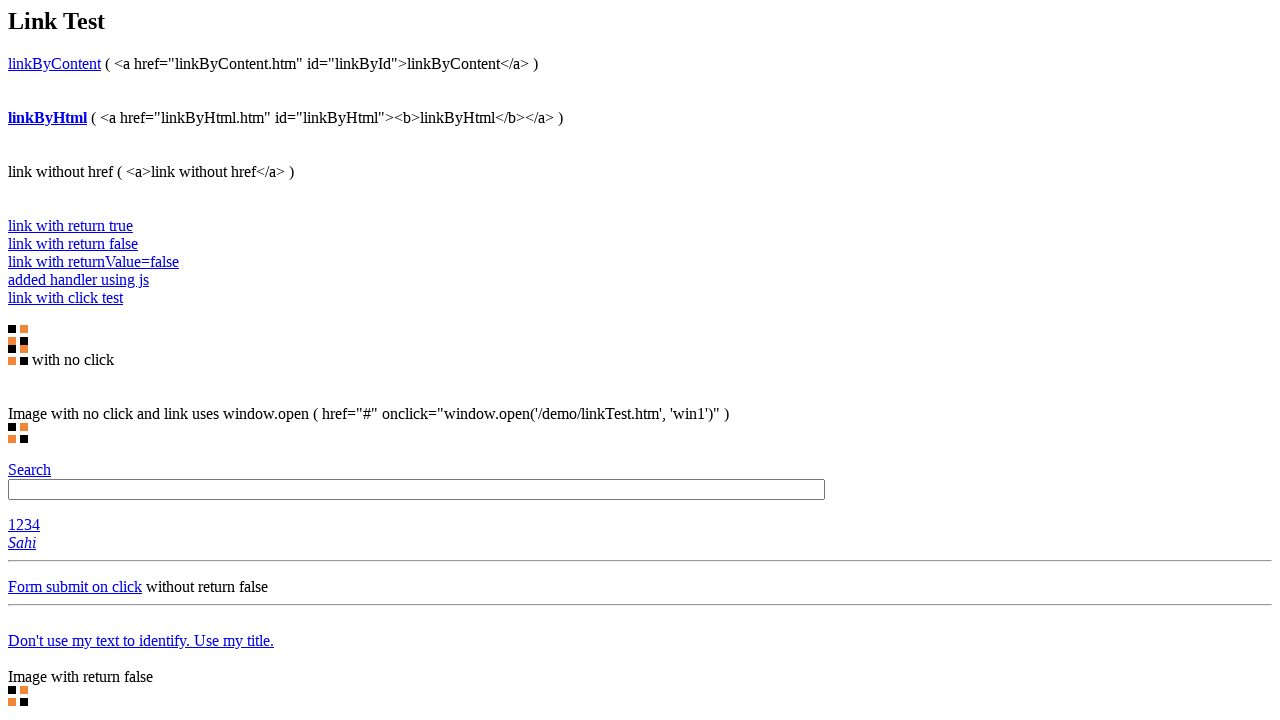

Clicked on 'linkByContent' link at (54, 63) on text='linkByContent'
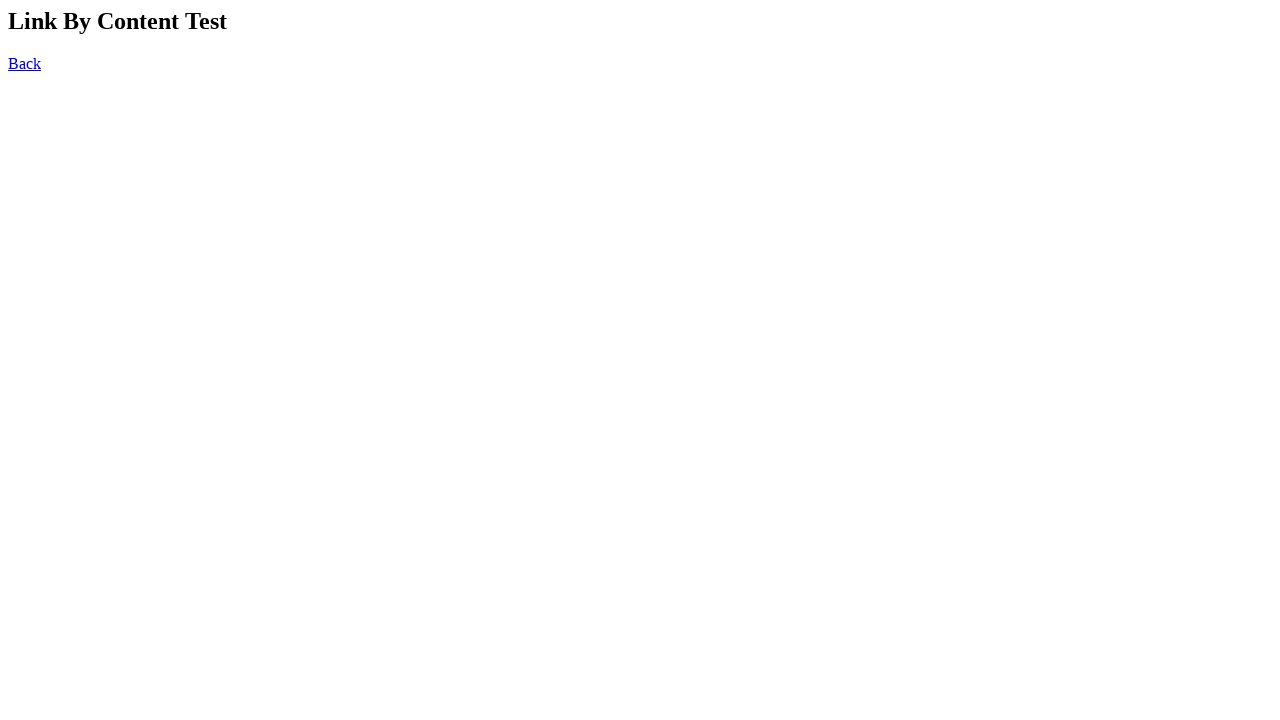

Clicked 'Back' button to navigate back at (24, 63) on text='Back'
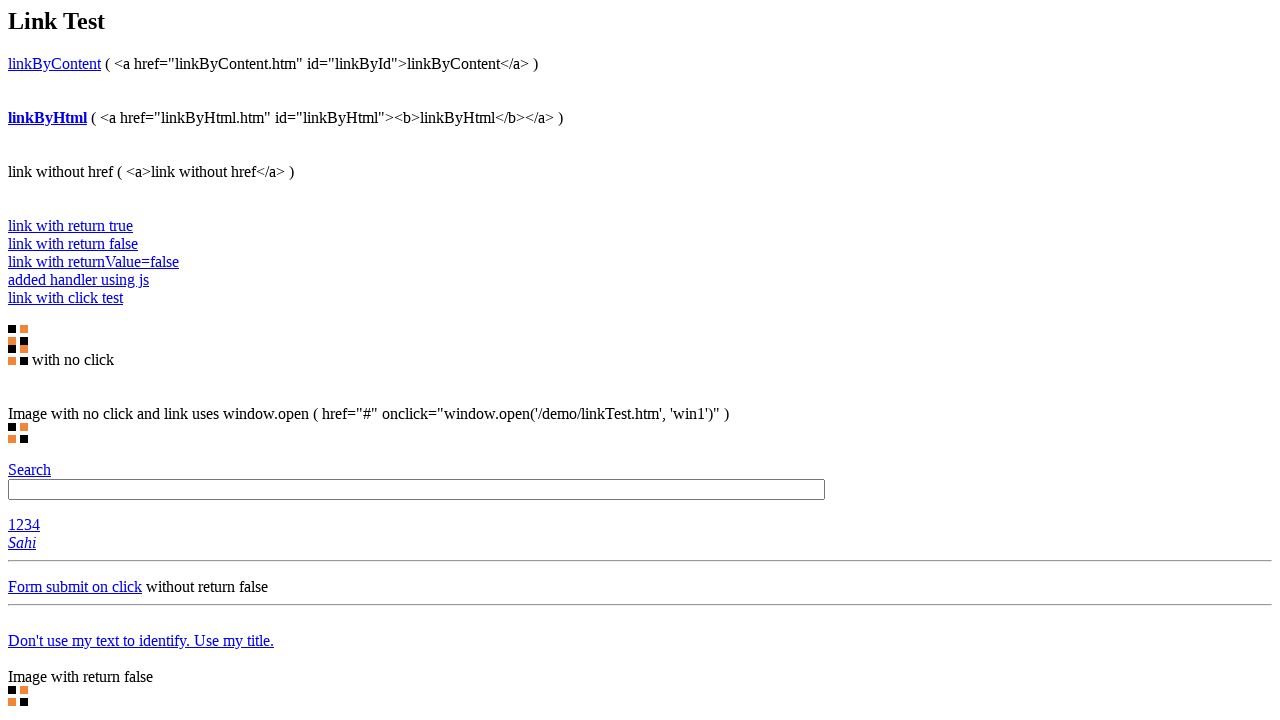

Clicked on 'linkByHtml' link at (48, 117) on text='linkByHtml'
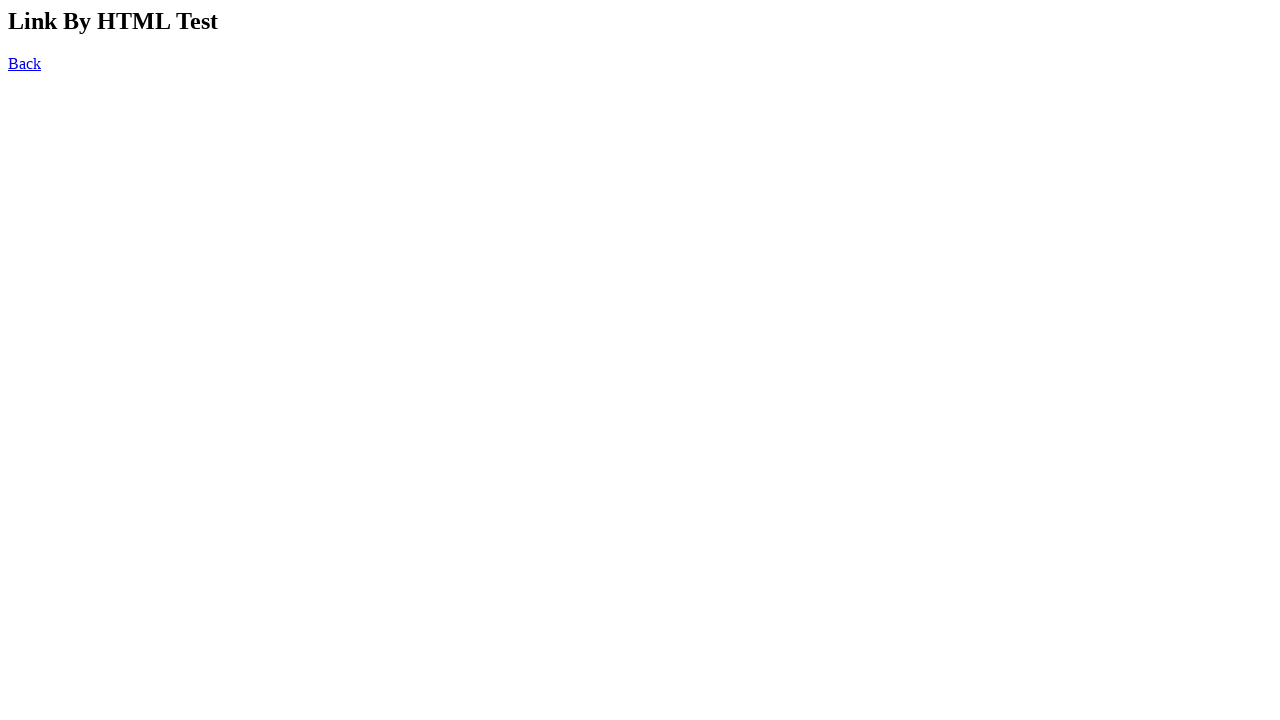

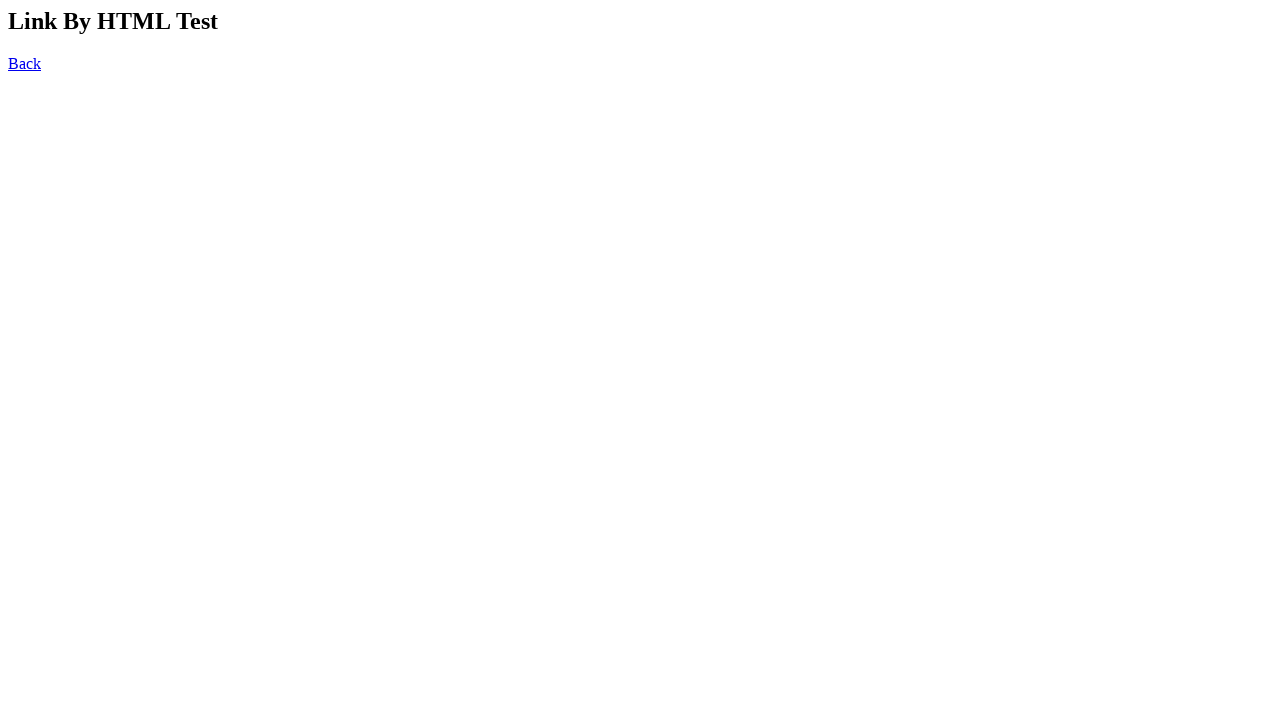